Waits for a specific price to appear, then solves a mathematical problem by extracting a value and calculating a formula result

Starting URL: http://suninjuly.github.io/explicit_wait2.html

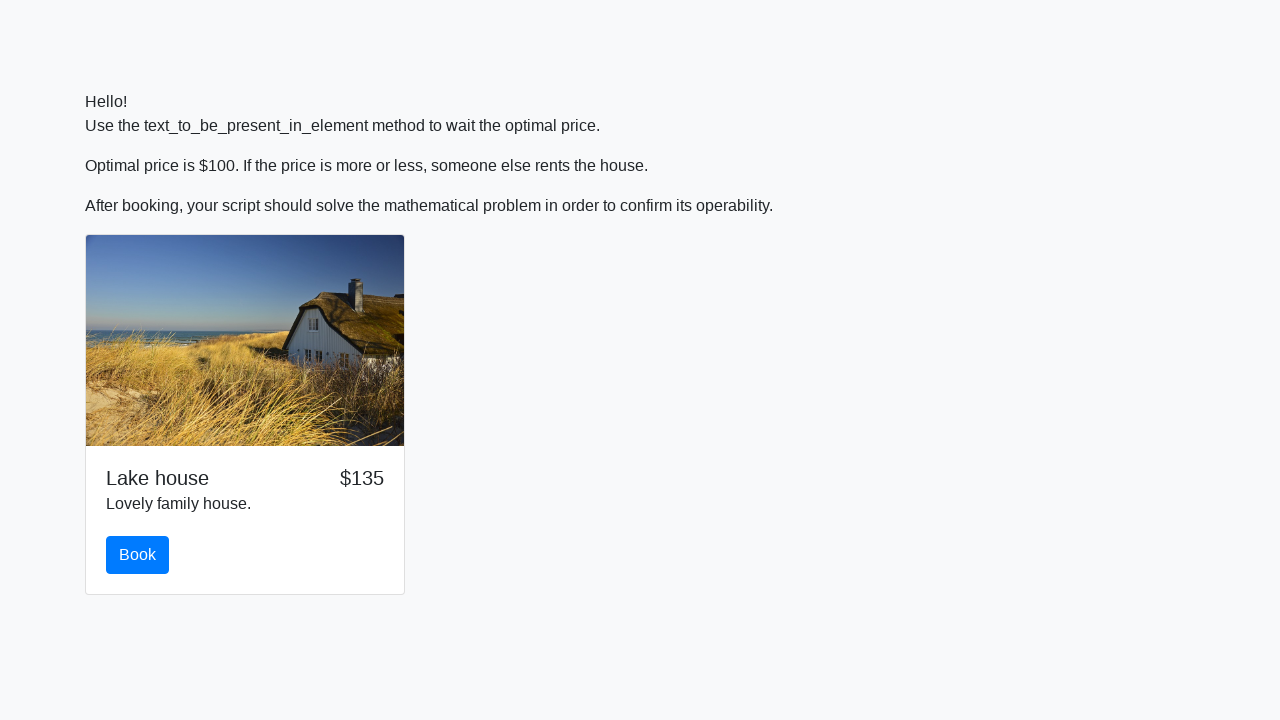

Waited for price to reach $100
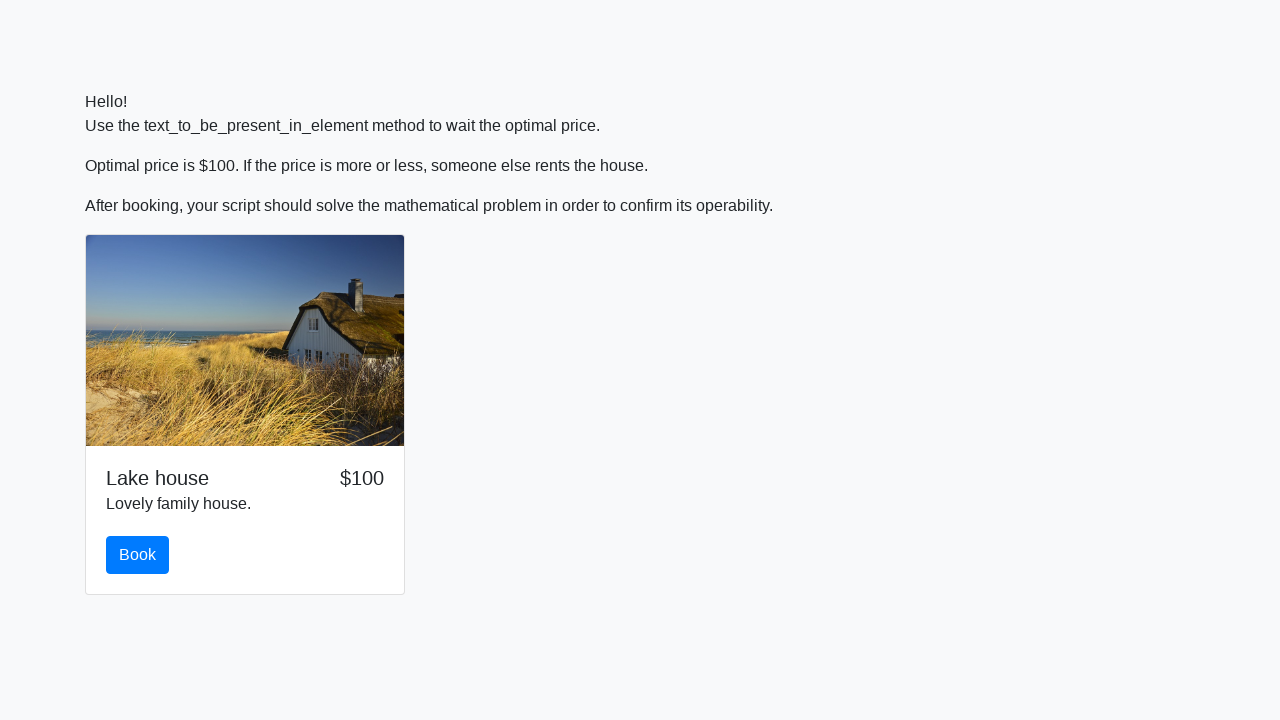

Clicked the book button at (138, 555) on #book
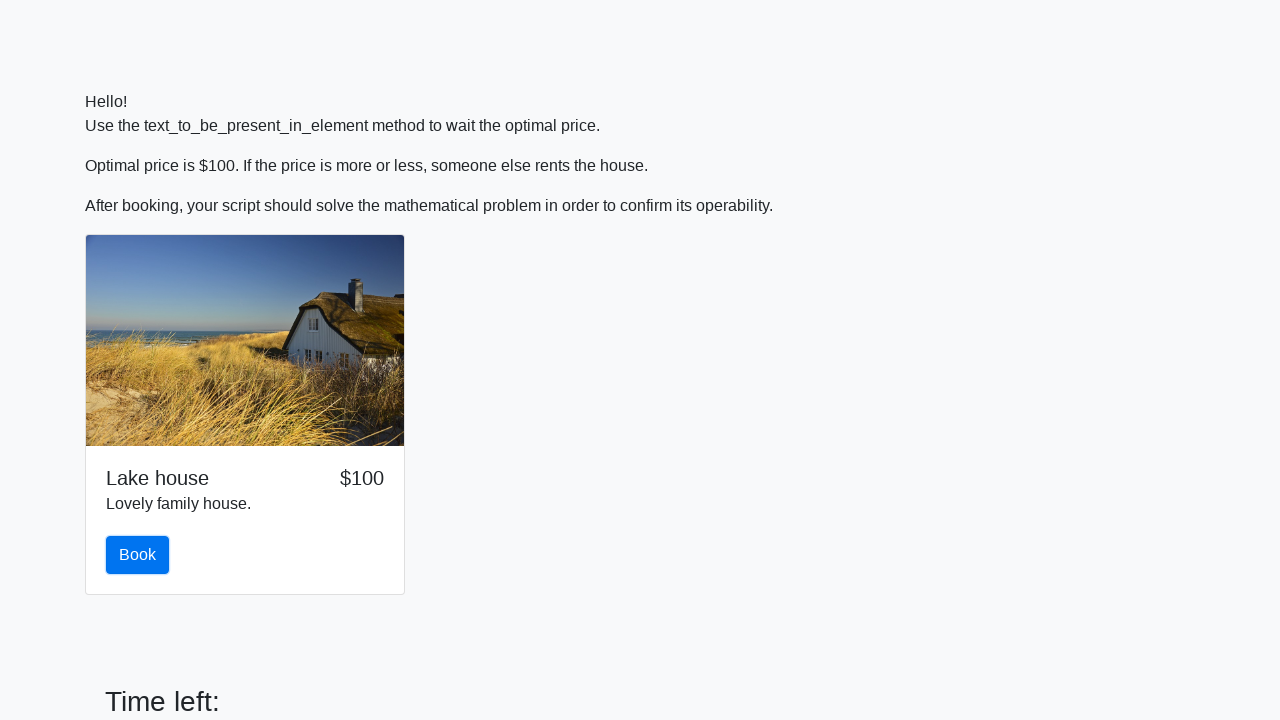

Extracted input value: 96
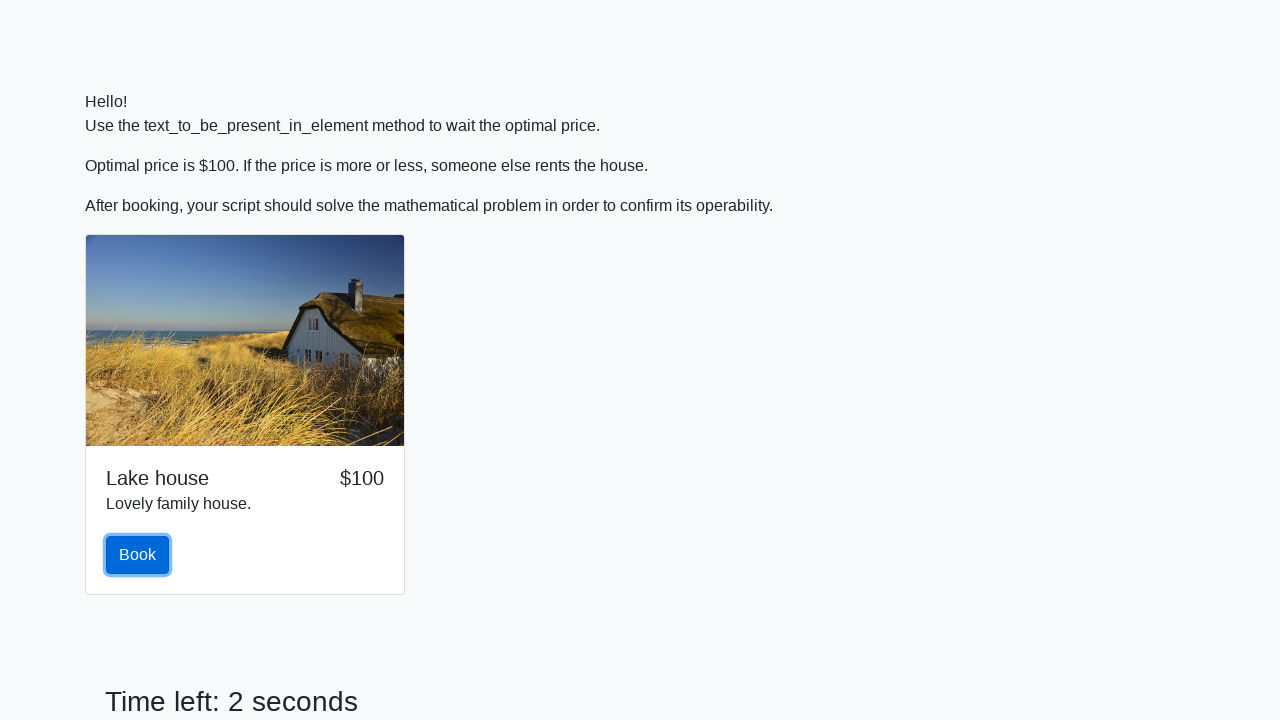

Calculated formula result: log(abs(12*sin(96))) = 2.468358222178813
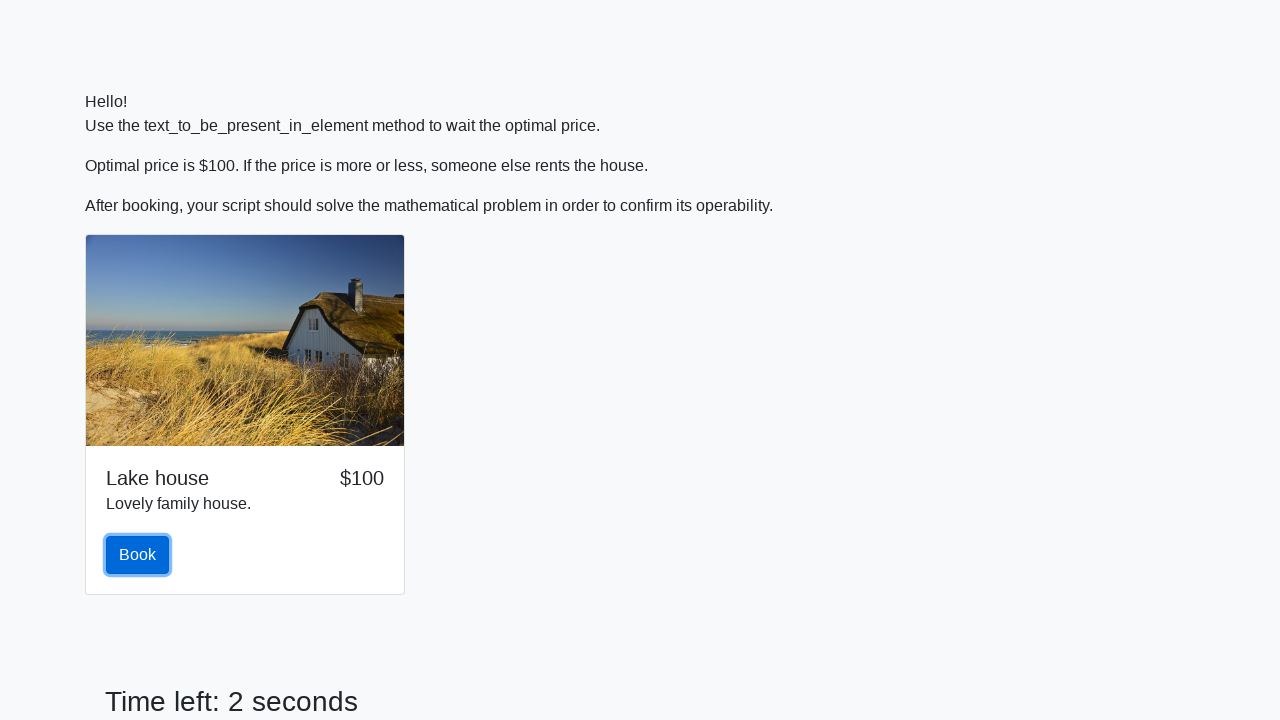

Filled answer field with calculated value: 2.468358222178813 on #answer
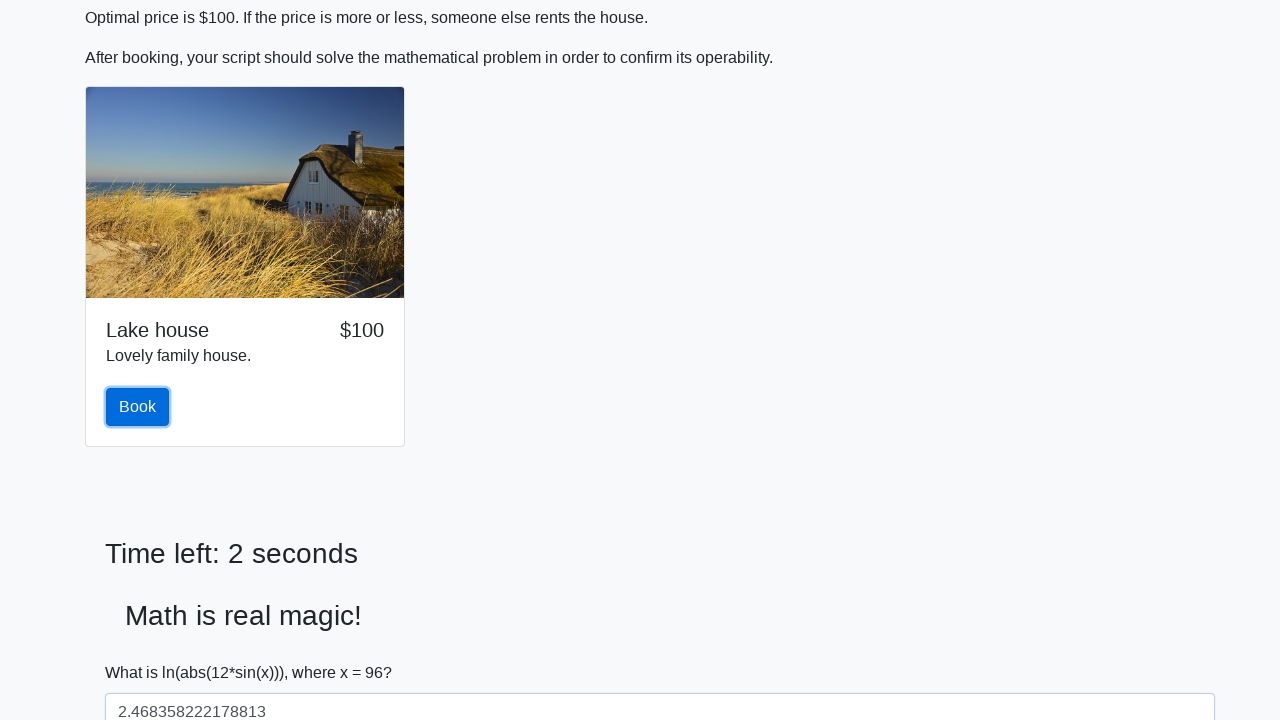

Clicked solve button to submit the solution at (143, 651) on #solve
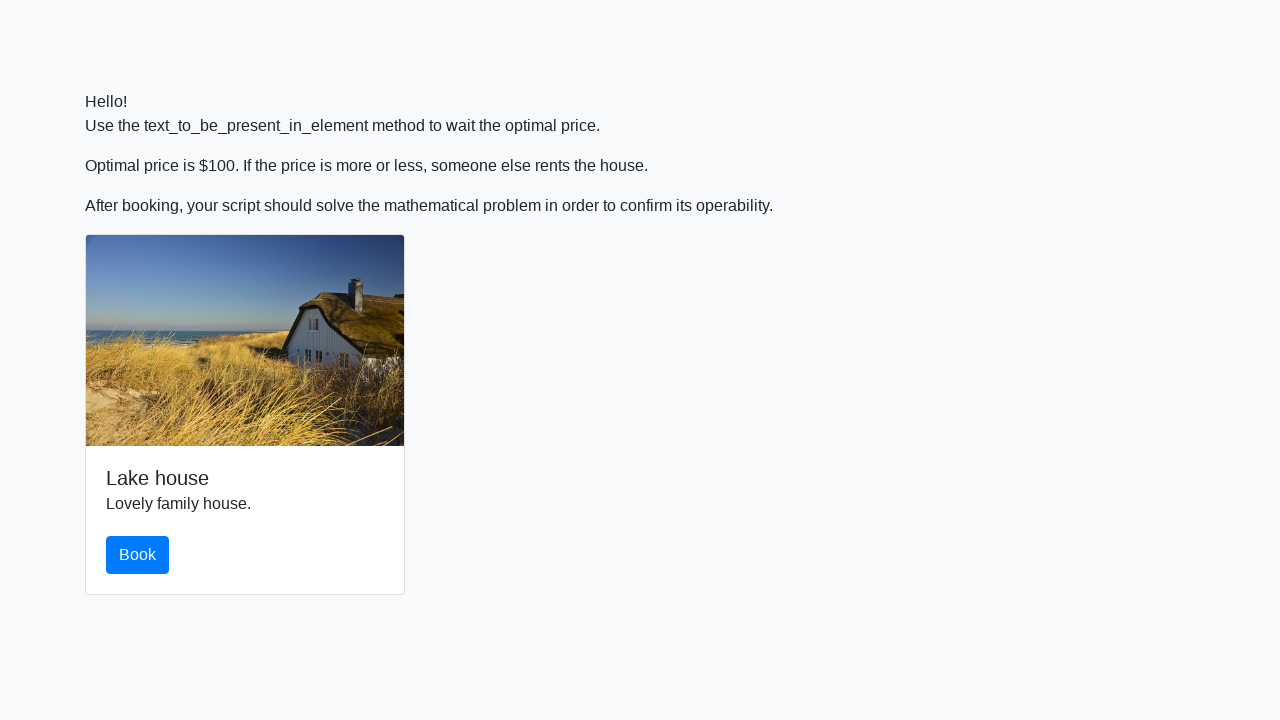

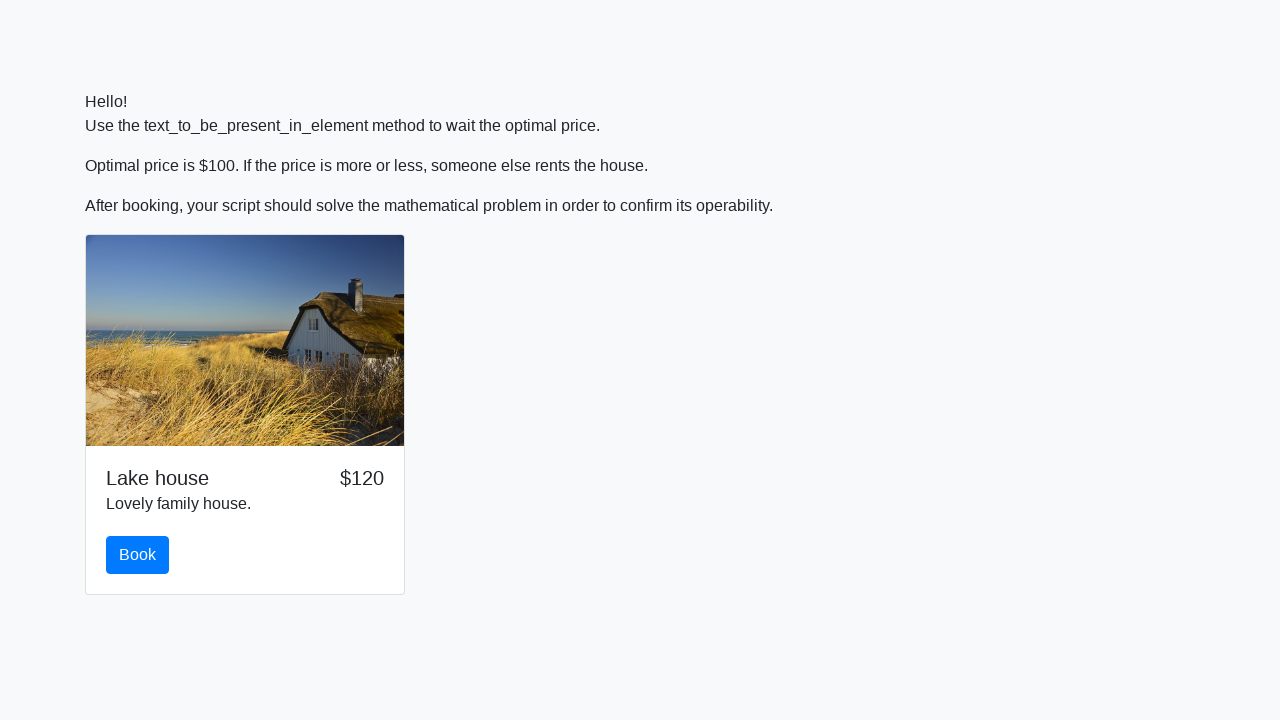